Tests checkbox functionality by checking the first checkbox and unchecking the second checkbox, then verifies page heading and footer text

Starting URL: https://the-internet.herokuapp.com/checkboxes

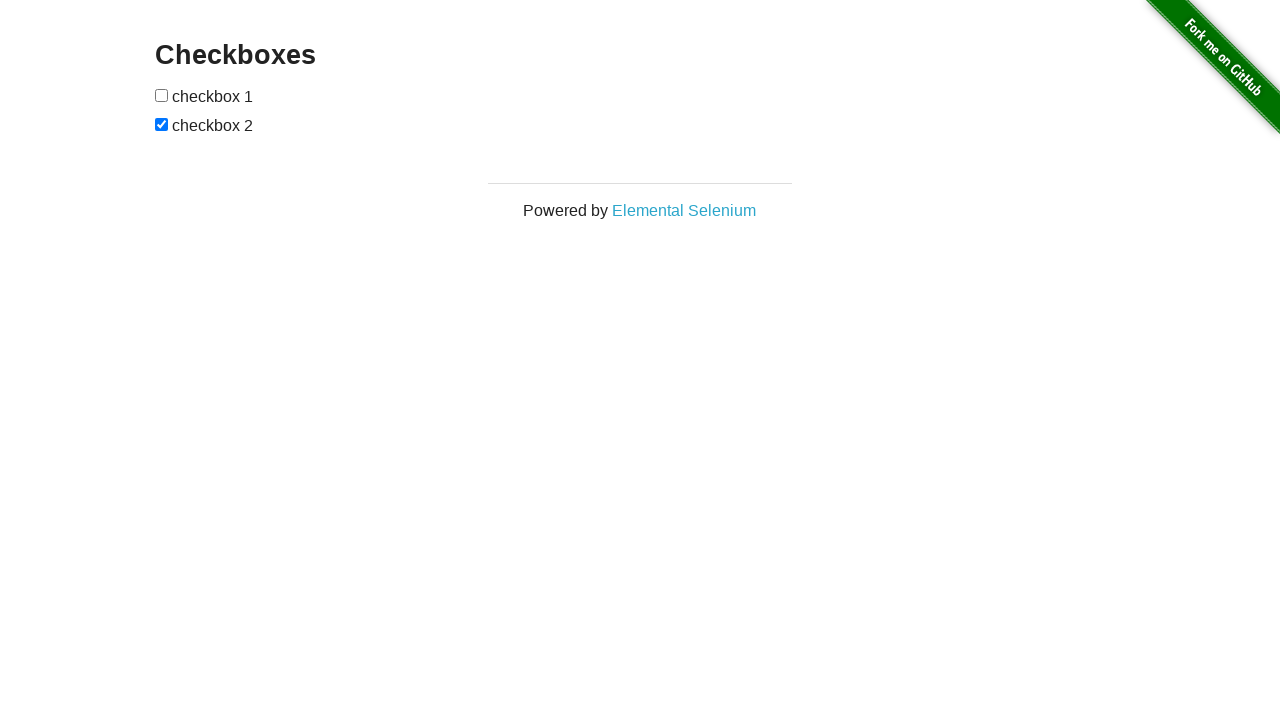

Clicked first checkbox to check it at (162, 95) on xpath=//*[@id='checkboxes']/input[1]
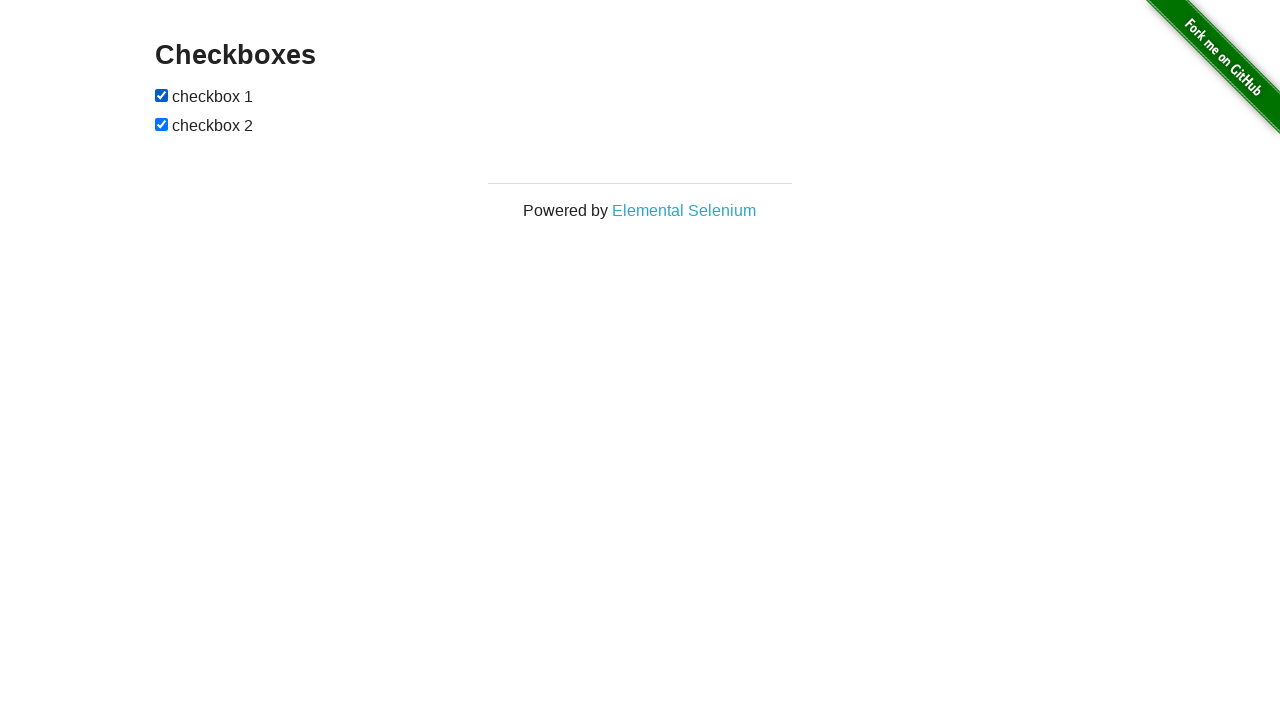

Clicked second checkbox to uncheck it at (162, 124) on xpath=//*[@id='checkboxes']/input[2]
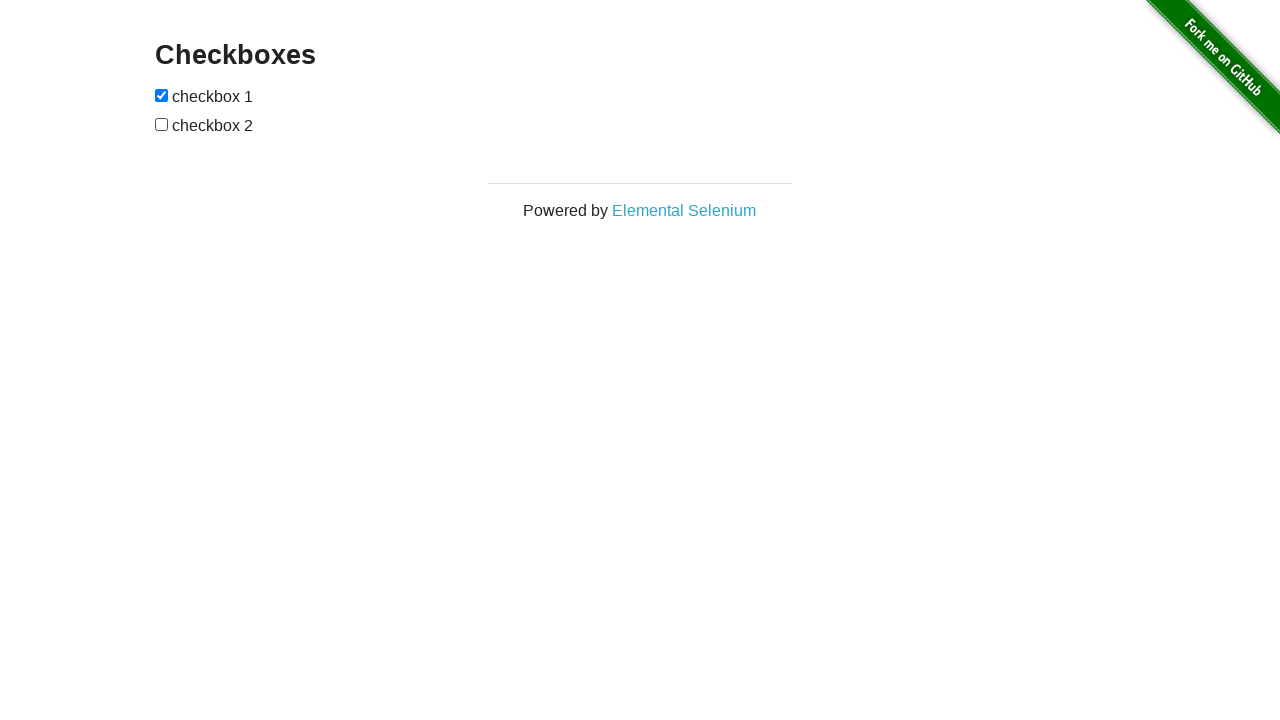

Located page heading element
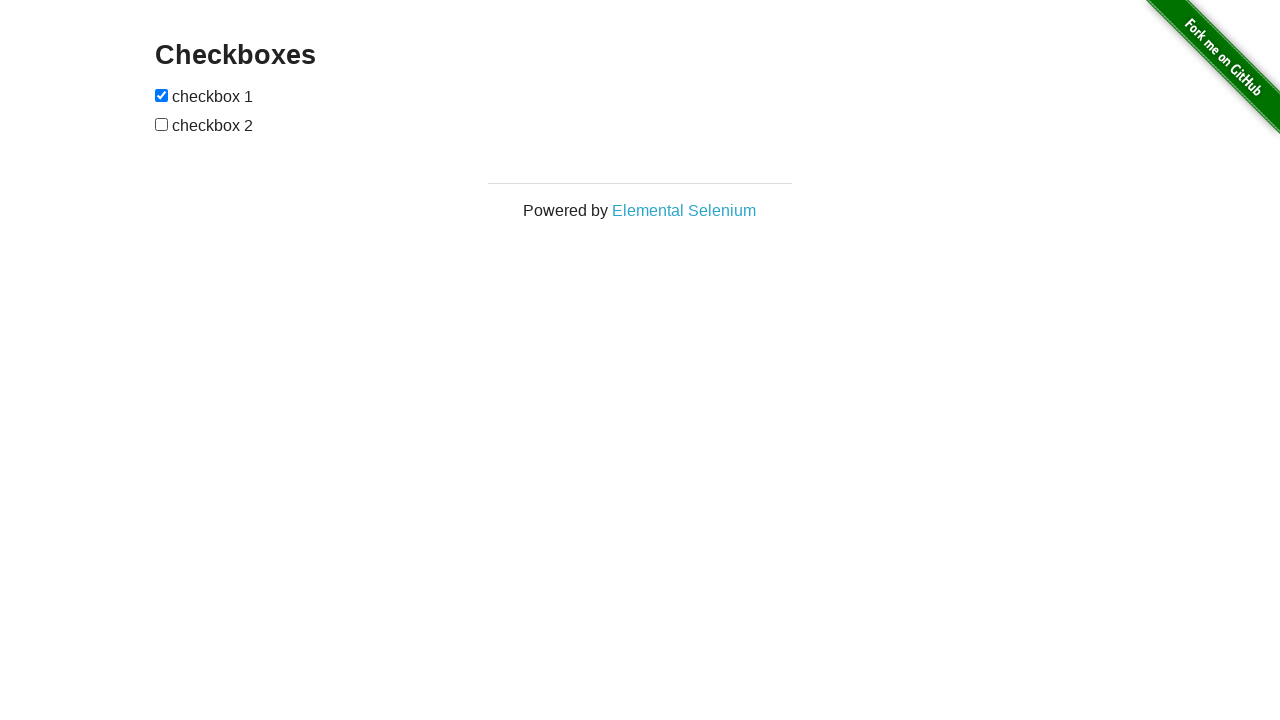

Verified heading text is 'Checkboxes'
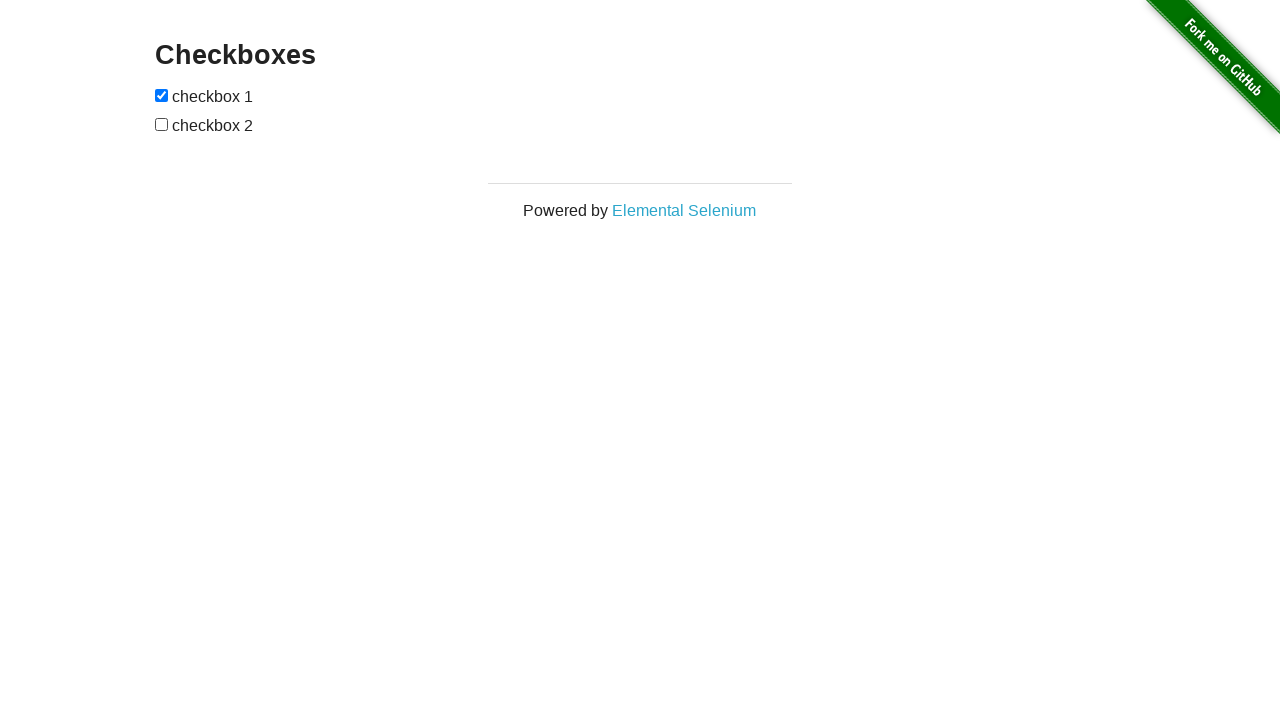

Located footer element
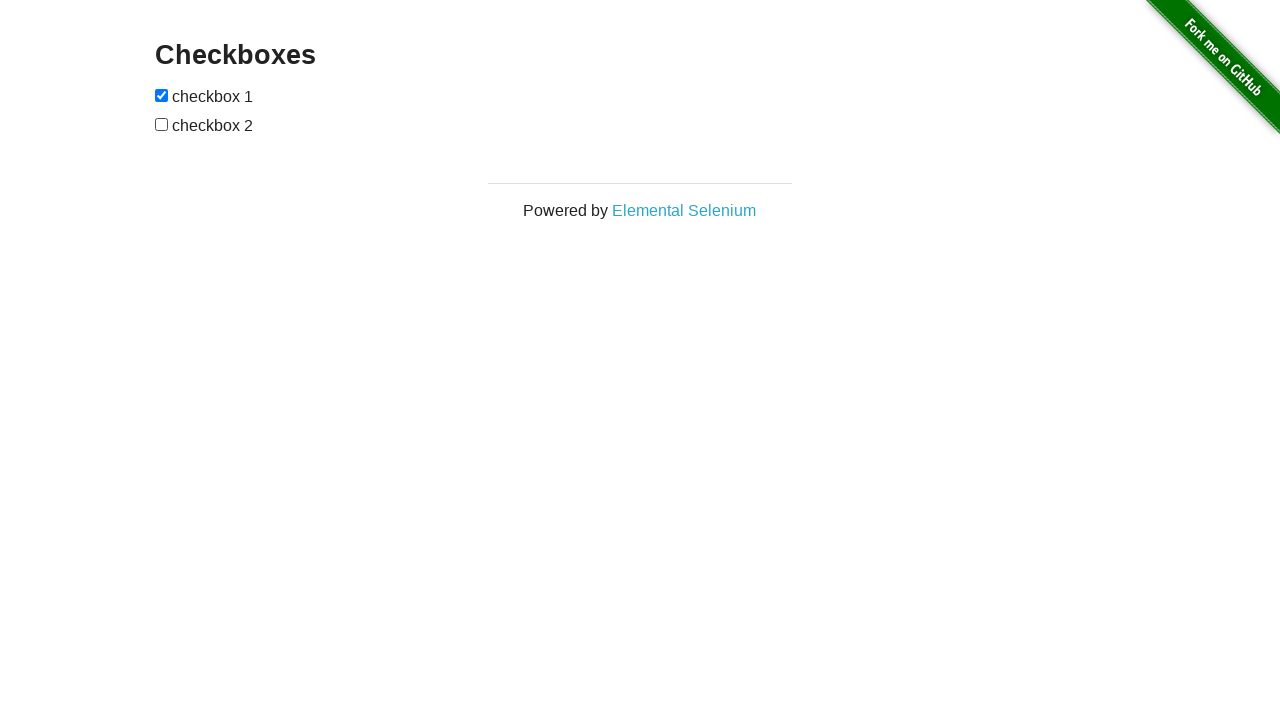

Verified footer text is 'Powered by Elemental Selenium'
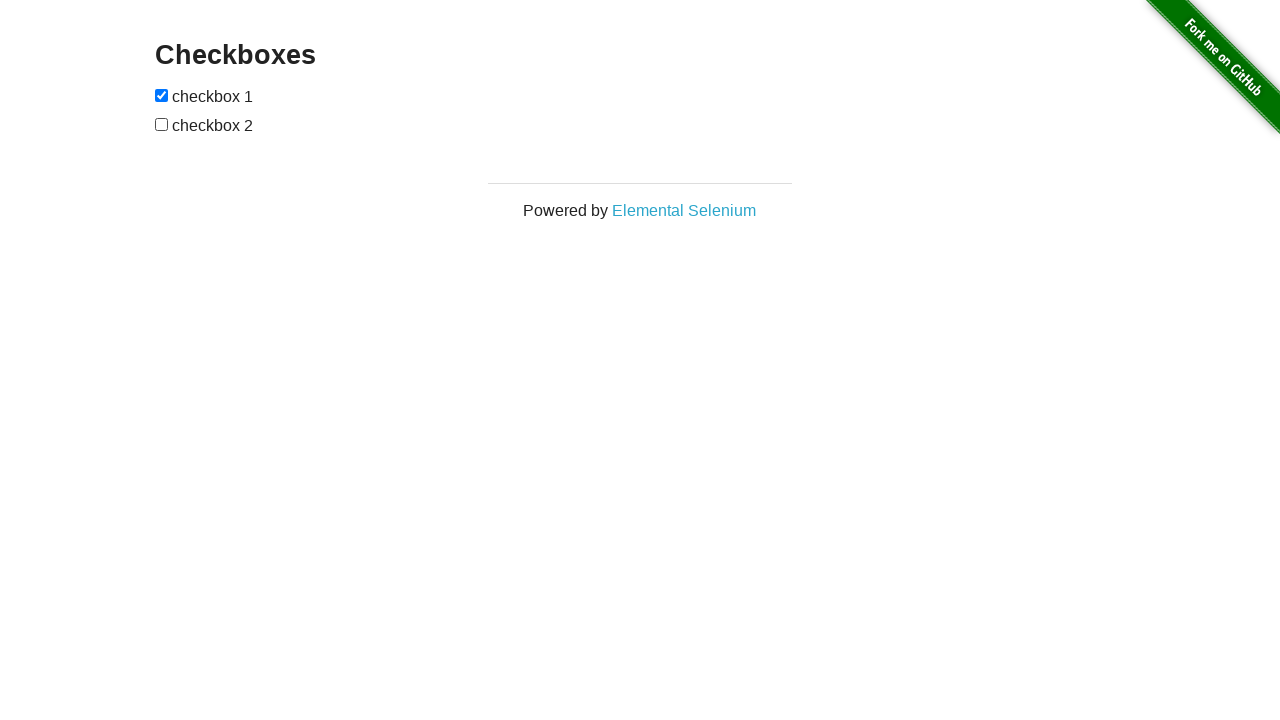

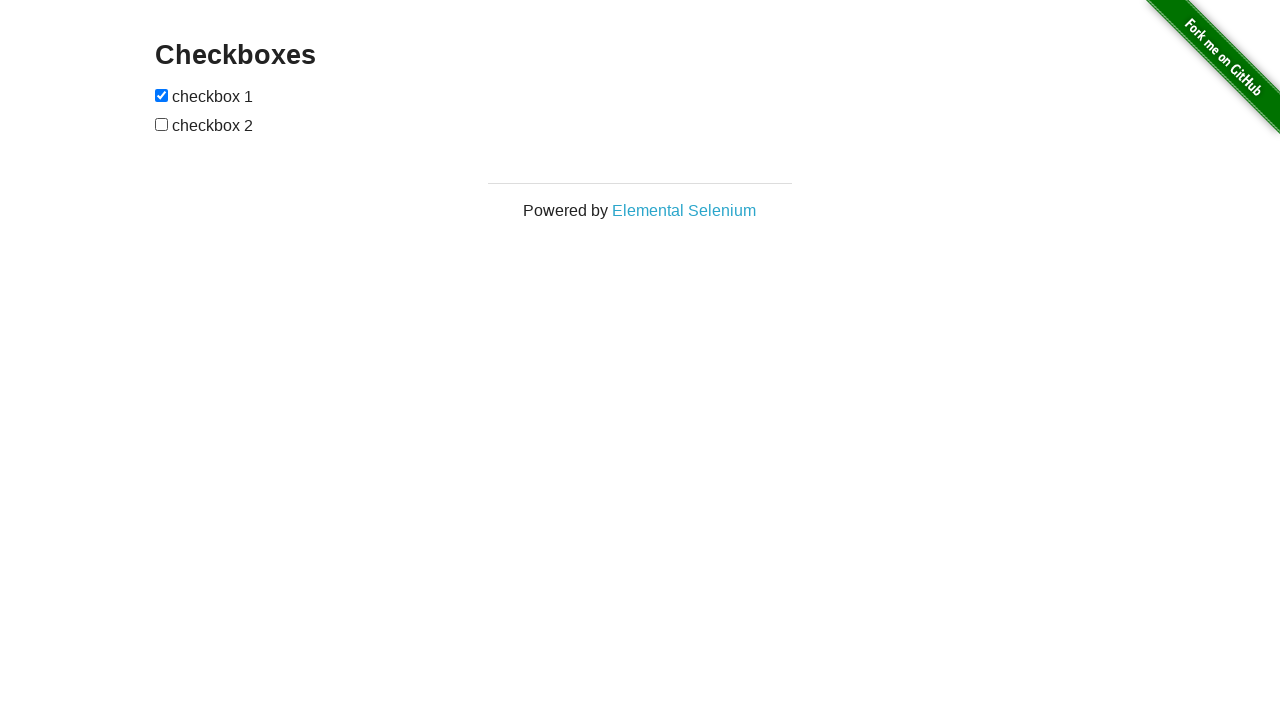